Tests input field behavior with special characters and numbers by entering a sequence of minus, subtract key, period, and digit 6

Starting URL: http://juliemr.github.io/webdriver-bugs/

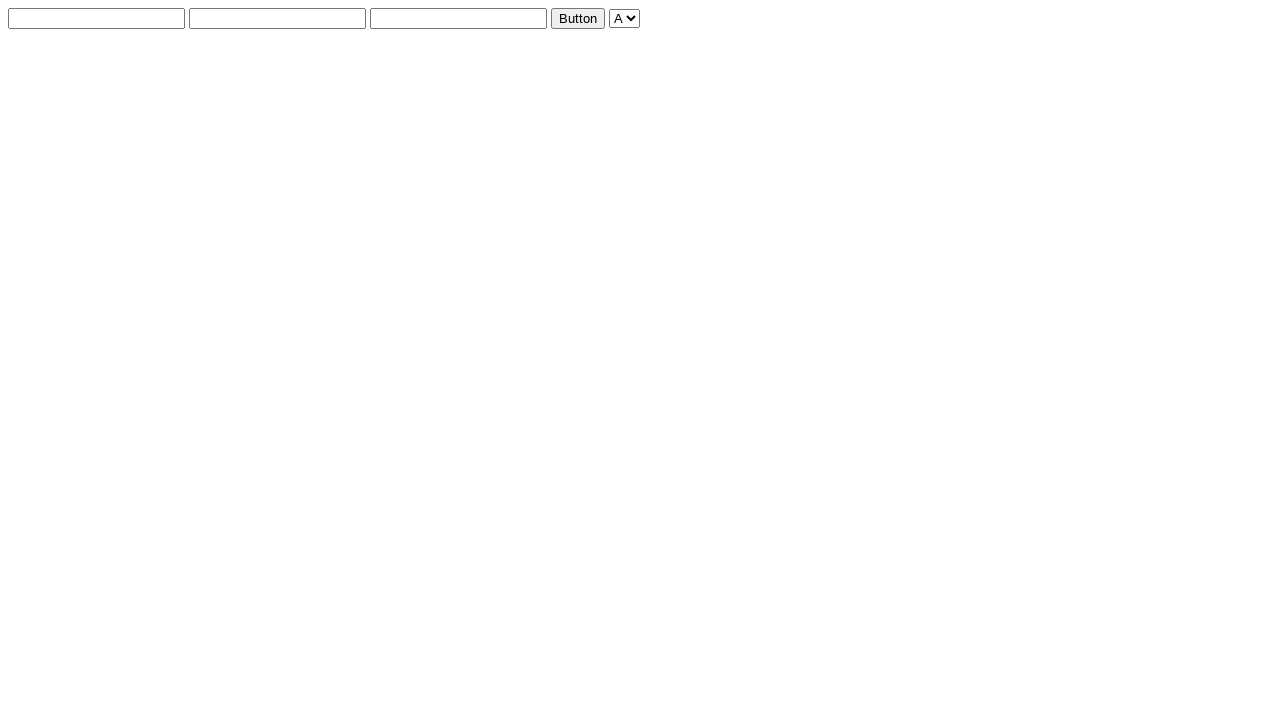

Typed minus character into input field on #numberinput
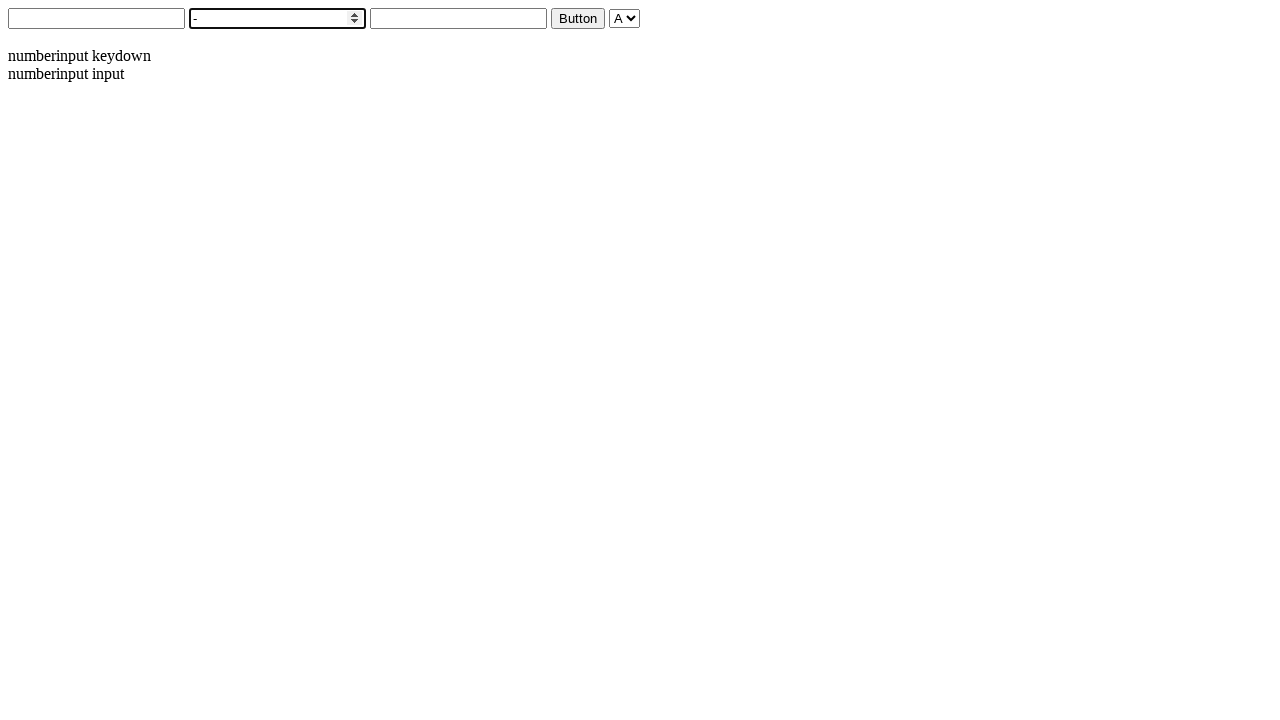

Pressed Minus key on #numberinput
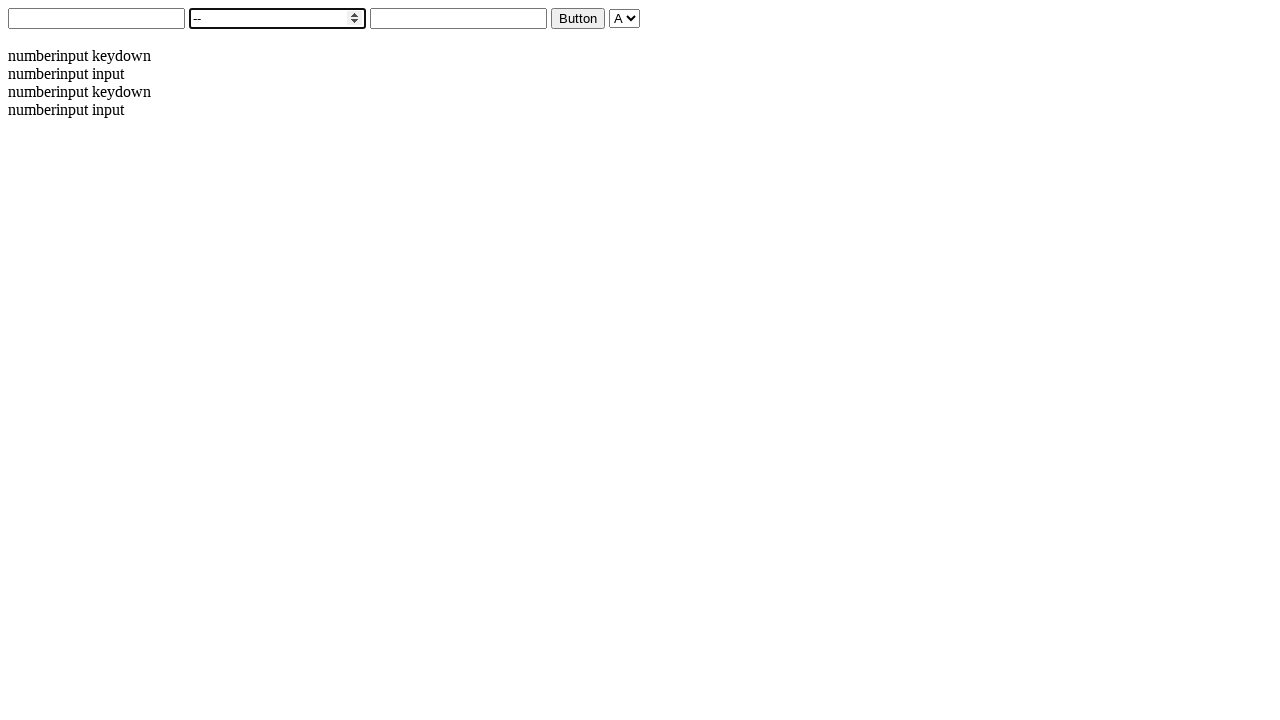

Typed period character into input field on #numberinput
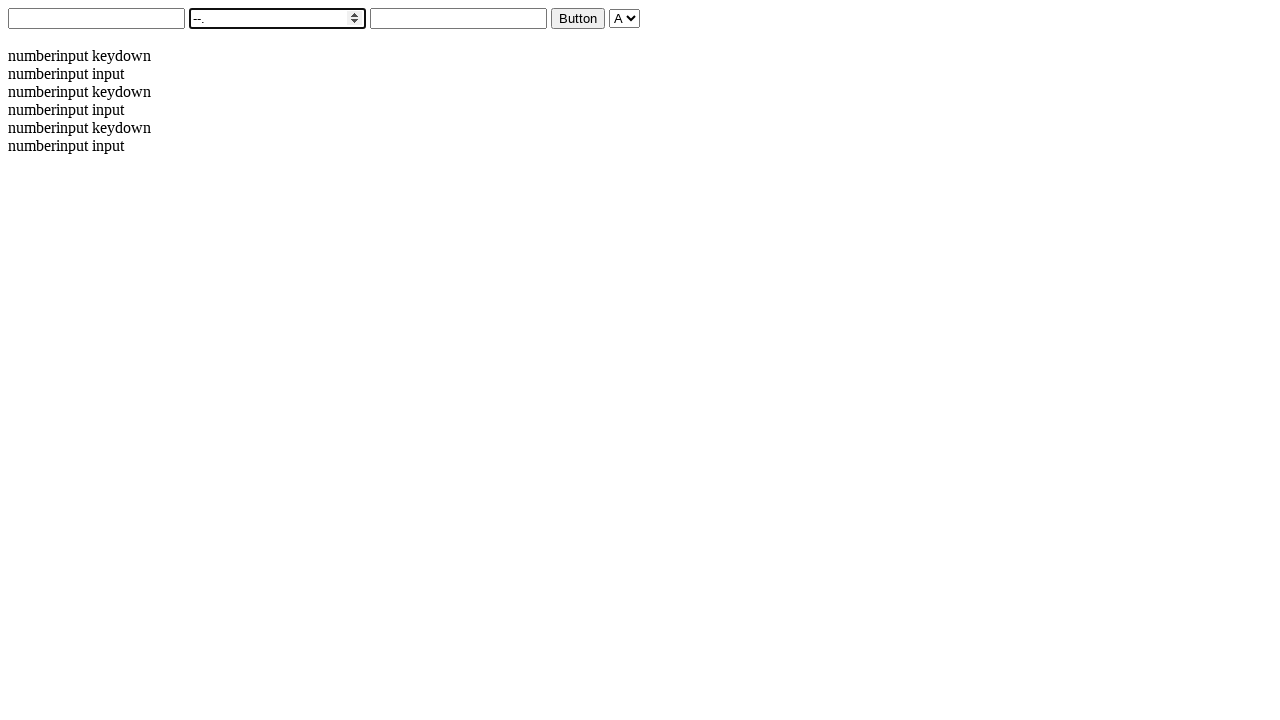

Typed digit 6 into input field on #numberinput
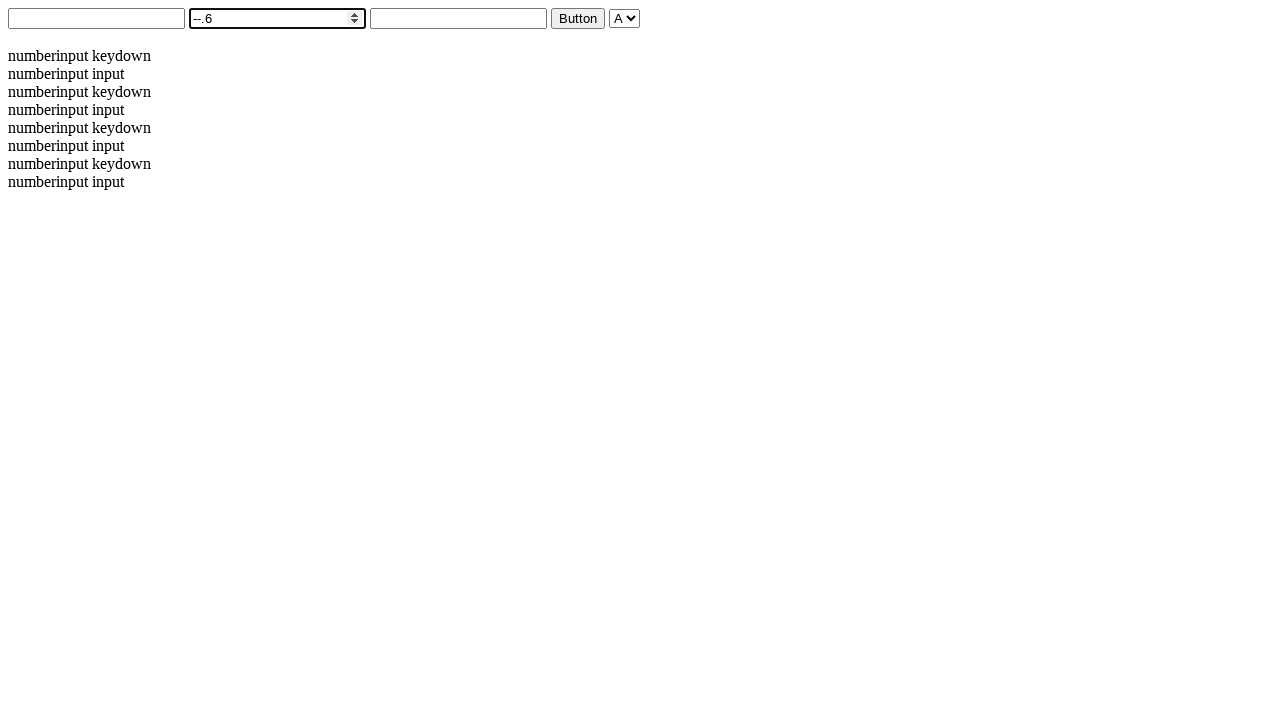

Retrieved input field value: 
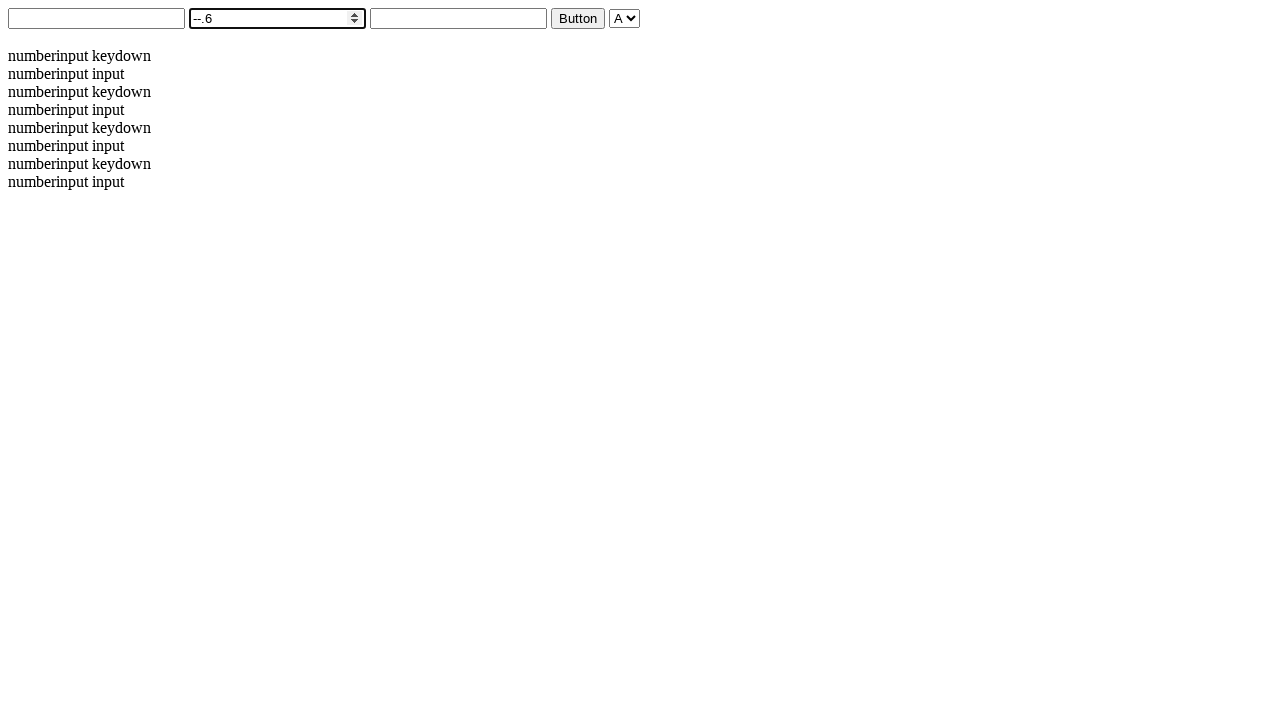

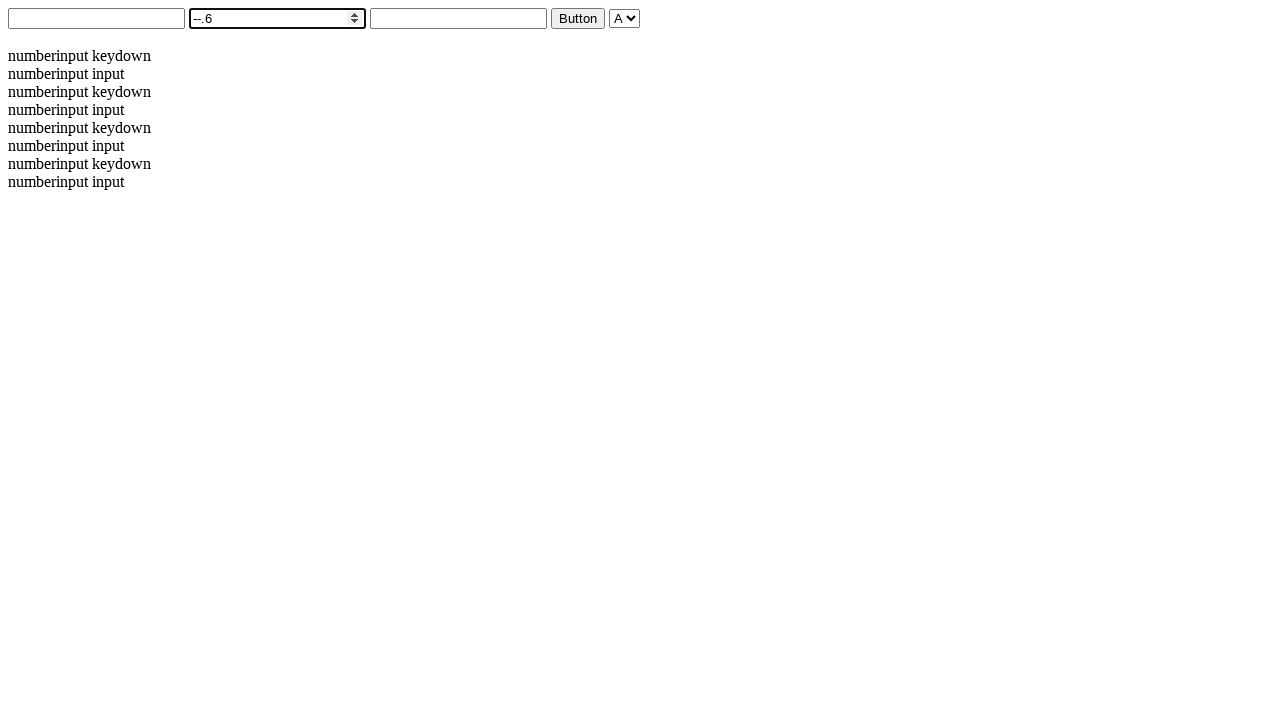